Tests dynamic controls page by clicking Remove button, verifying "It's gone!" message appears, then clicking Add button and verifying "It's back!" message appears

Starting URL: https://the-internet.herokuapp.com/dynamic_controls

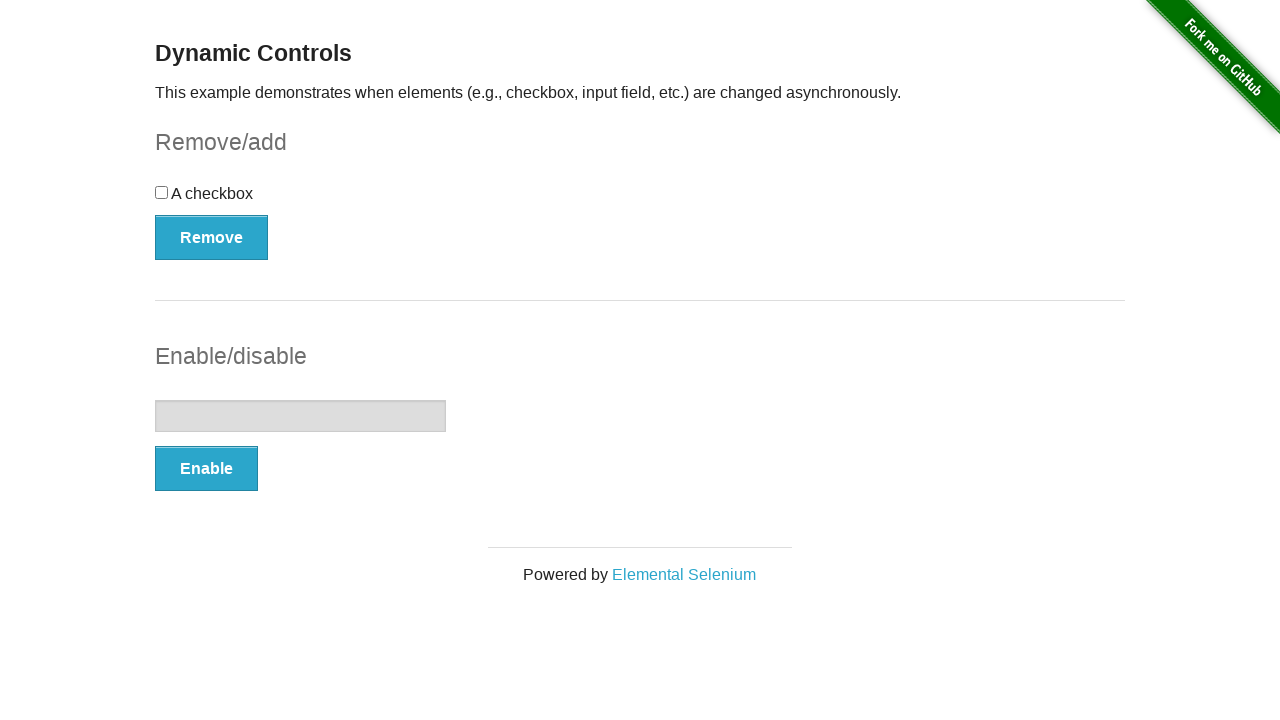

Clicked Remove button to delete the dynamic control at (212, 237) on xpath=//button[@onclick='swapCheckbox()']
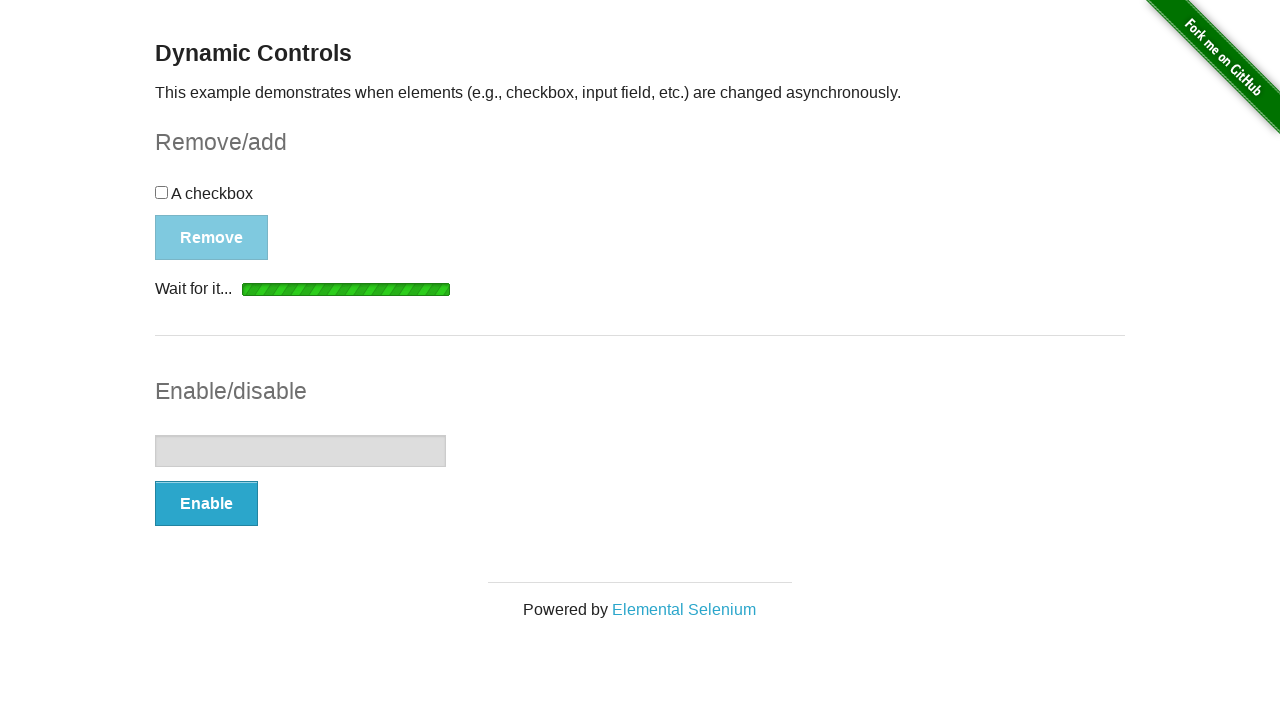

Waited for and found 'It's gone!' message after removing control
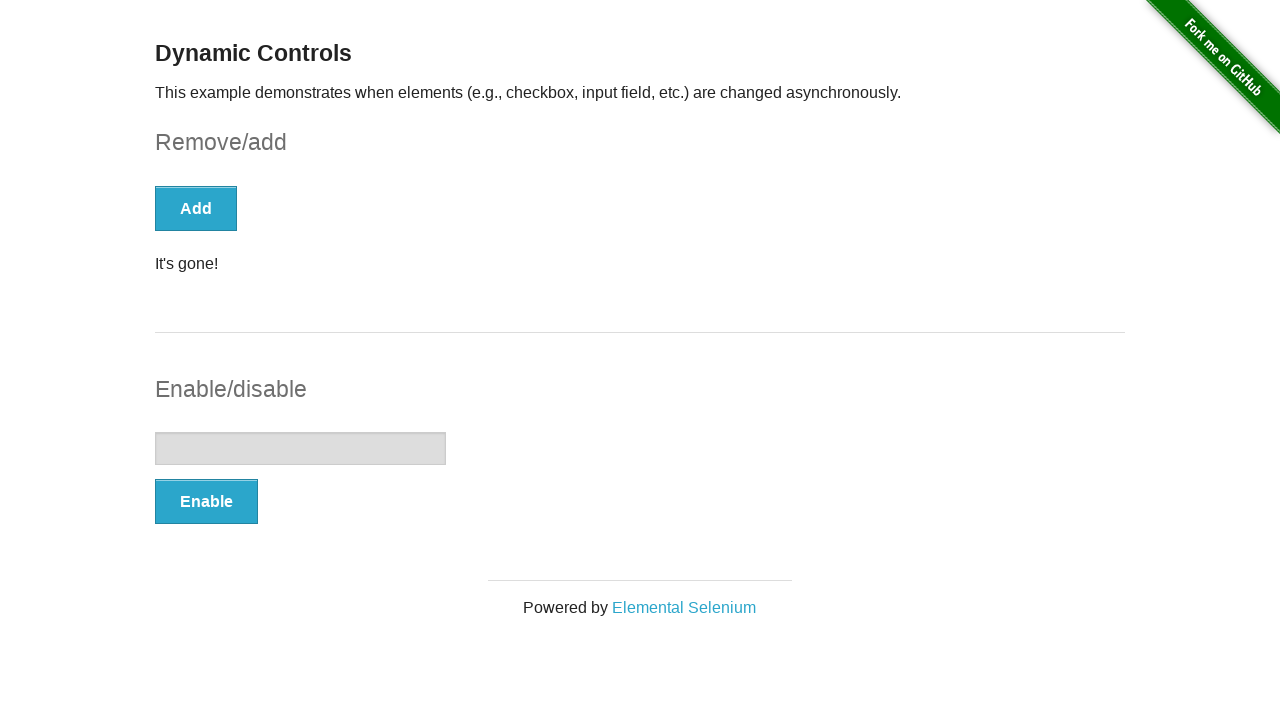

Verified 'It's gone!' message is visible
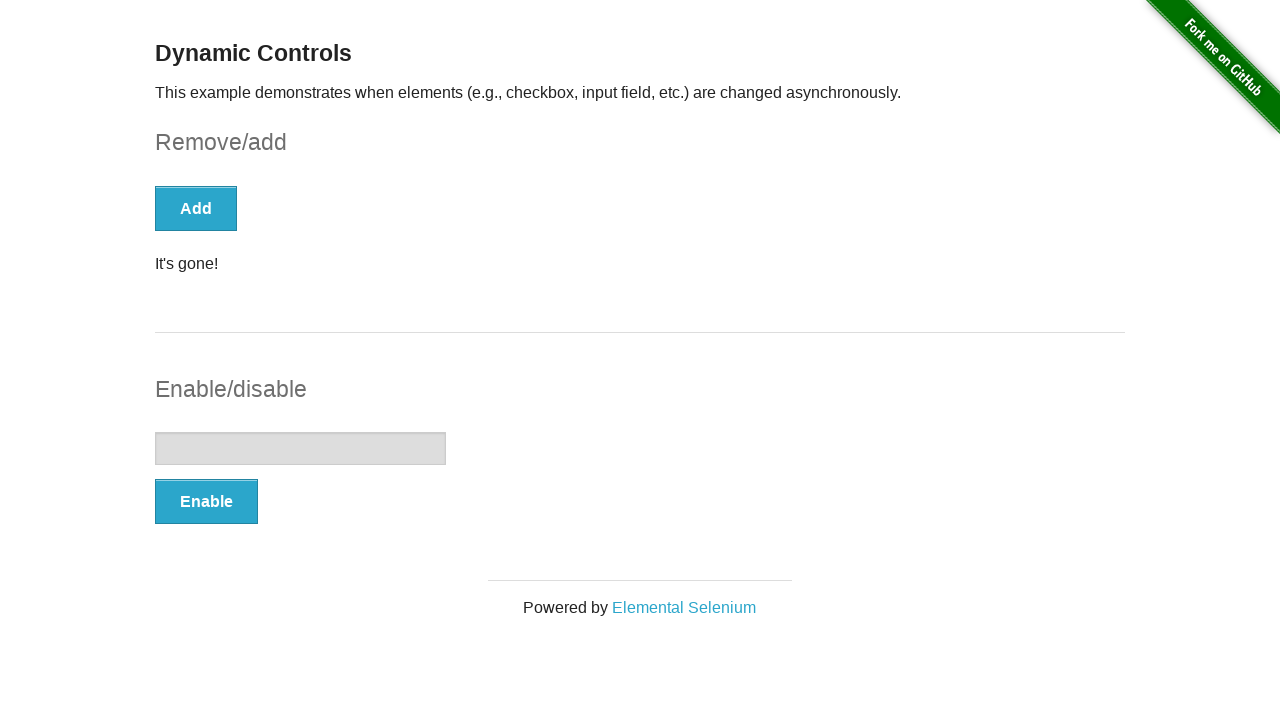

Clicked Add button to restore the dynamic control at (196, 208) on xpath=//button[text()='Add']
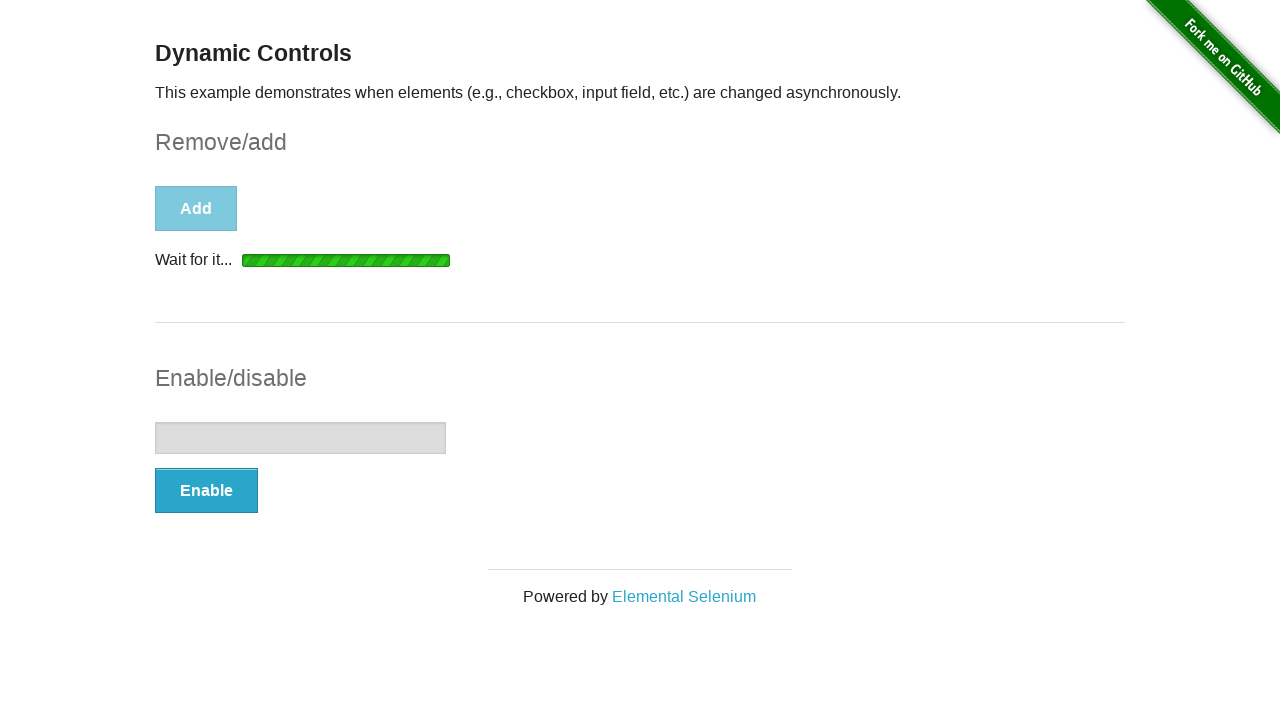

Waited for and found 'It's back!' message after adding control
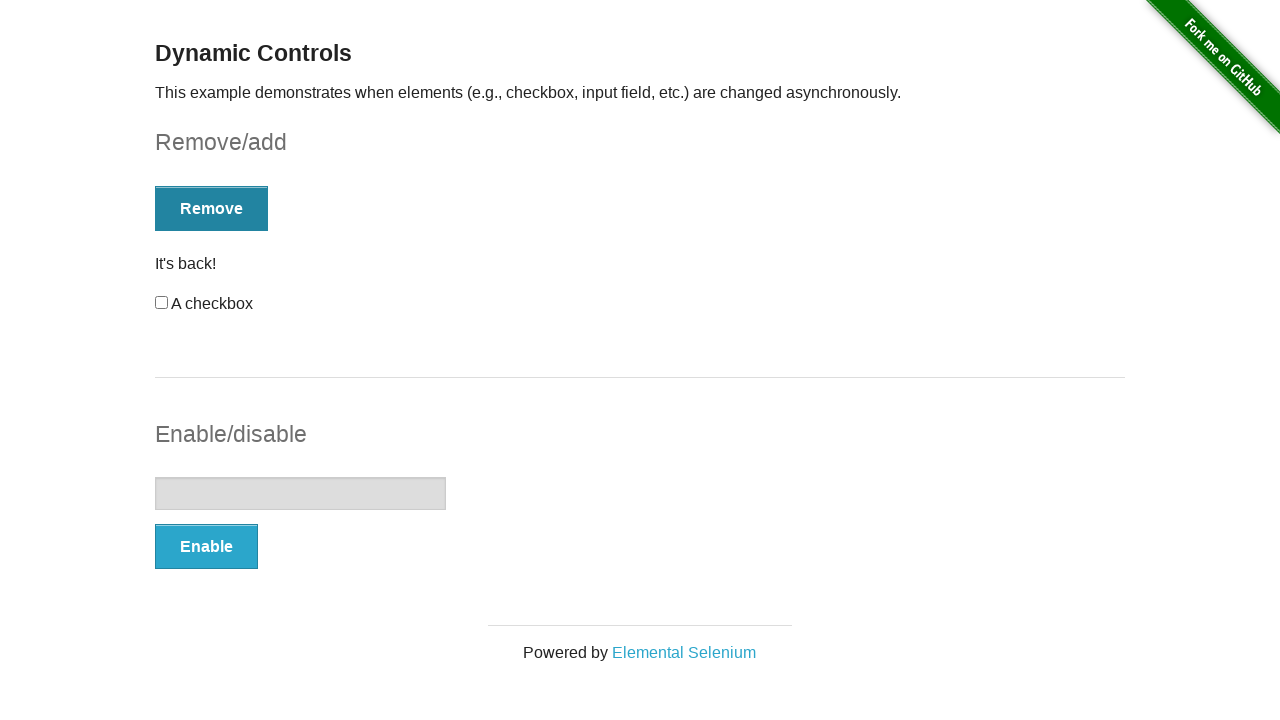

Verified 'It's back!' message is visible
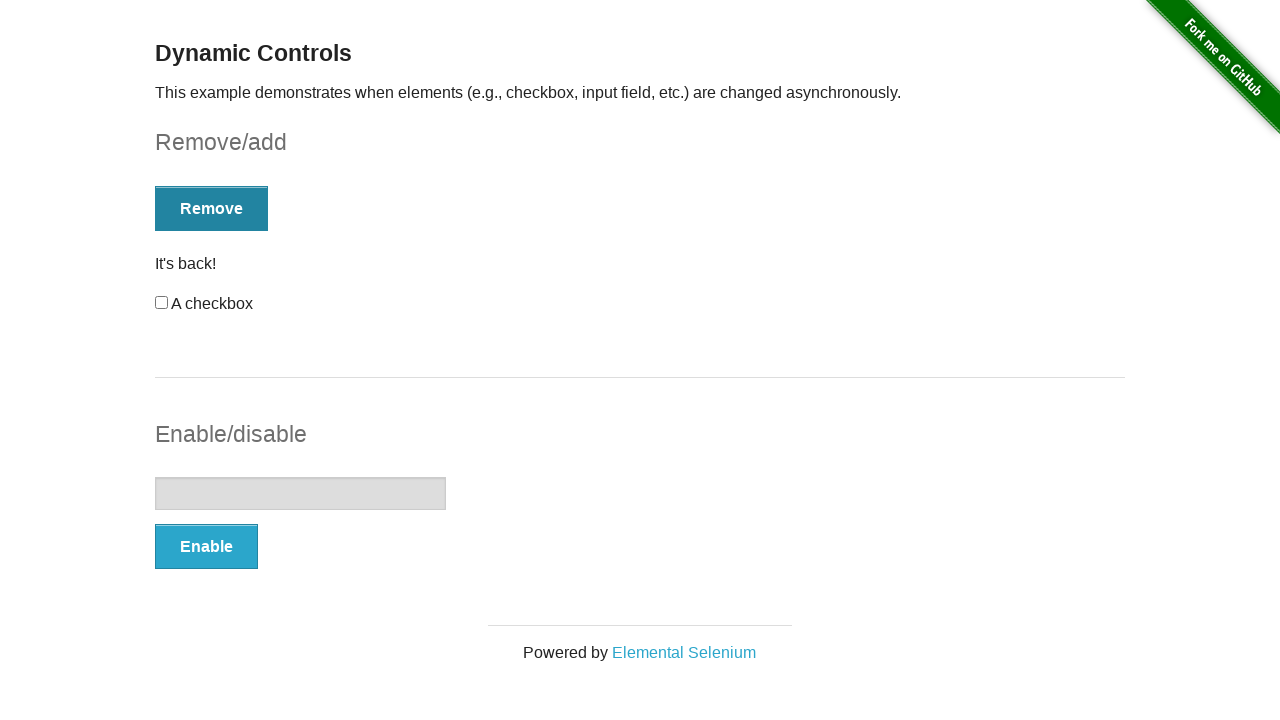

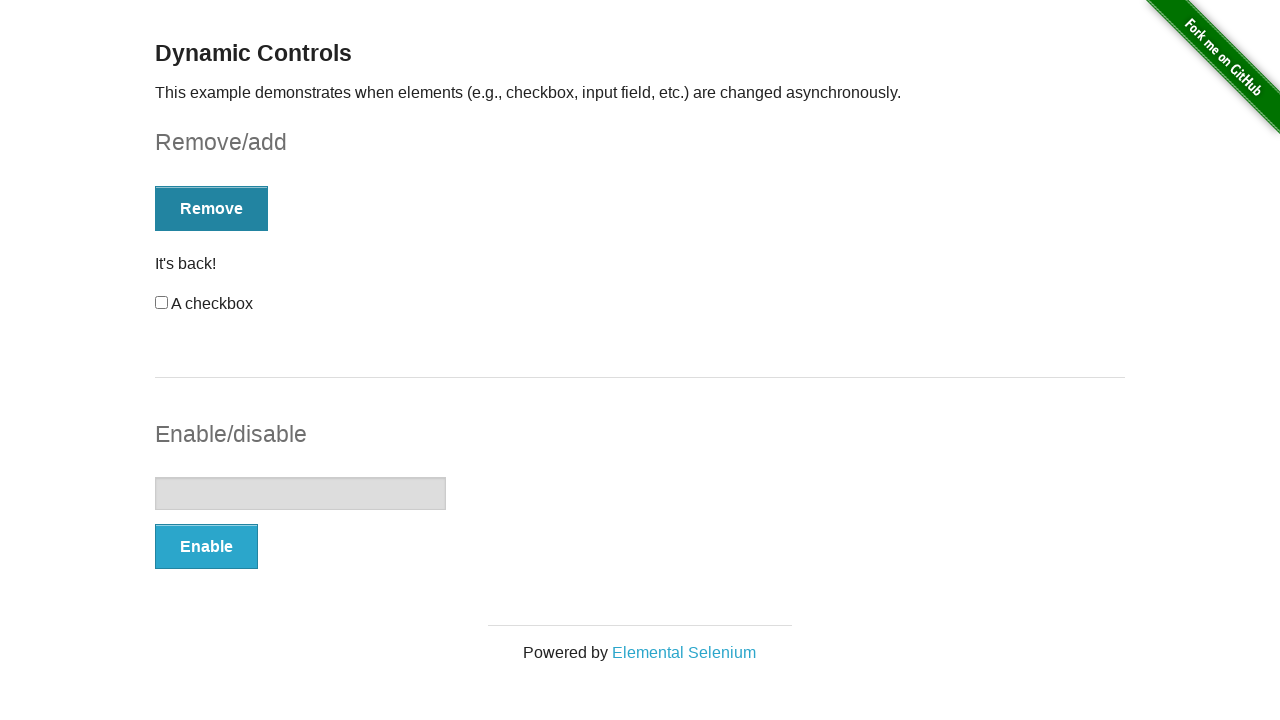